Navigates to WiseQuarter homepage and verifies that the URL contains "wisequarter"

Starting URL: https://www.wisequarter.com

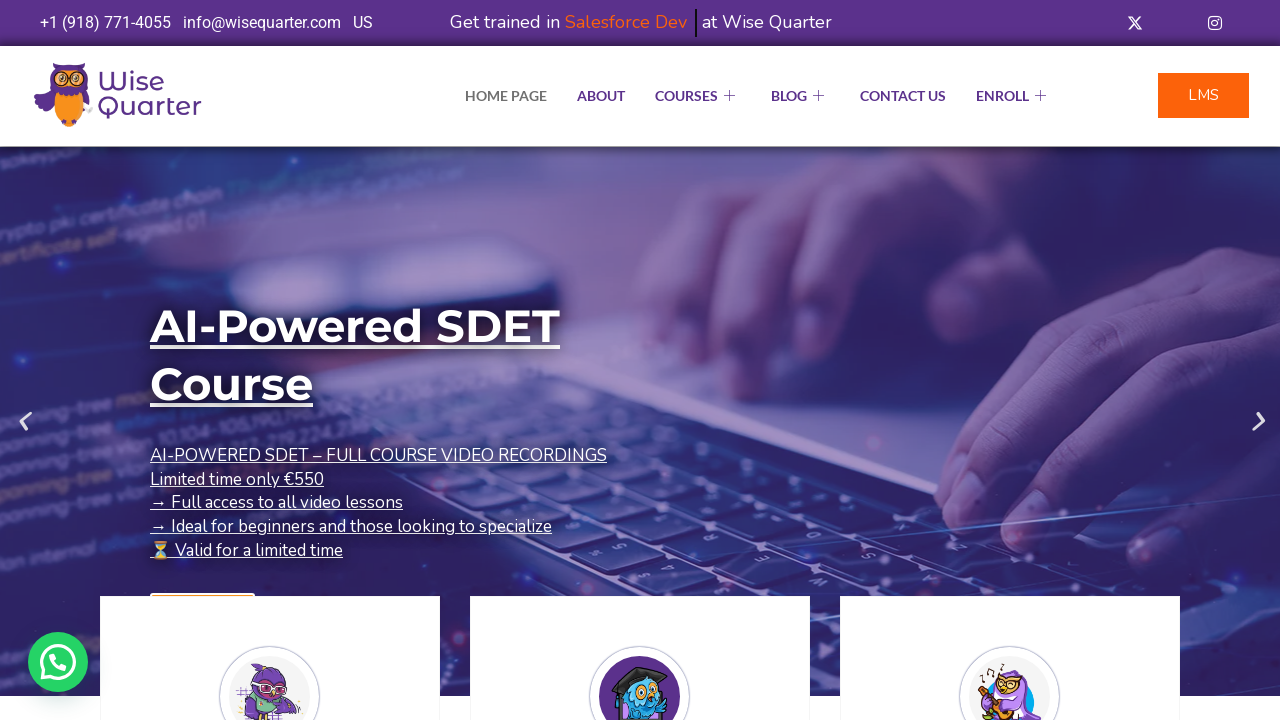

Waited for page to reach domcontentloaded state
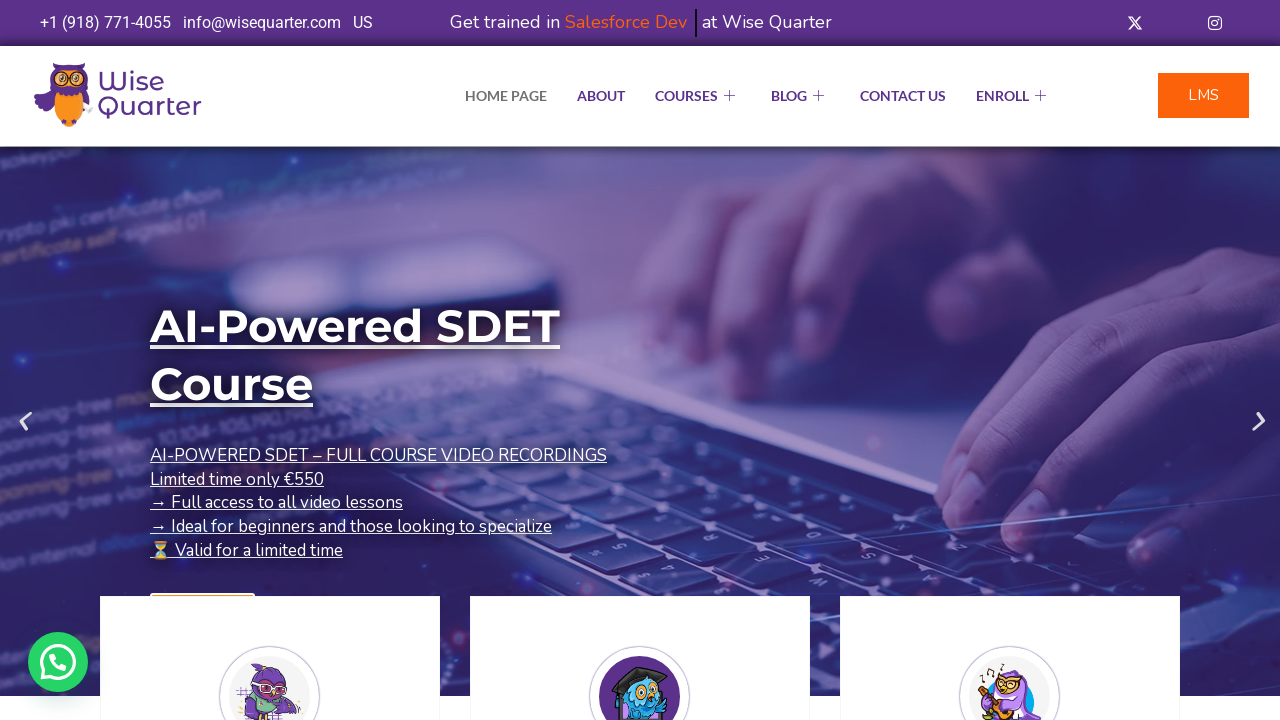

Verified that URL contains 'wisequarter'
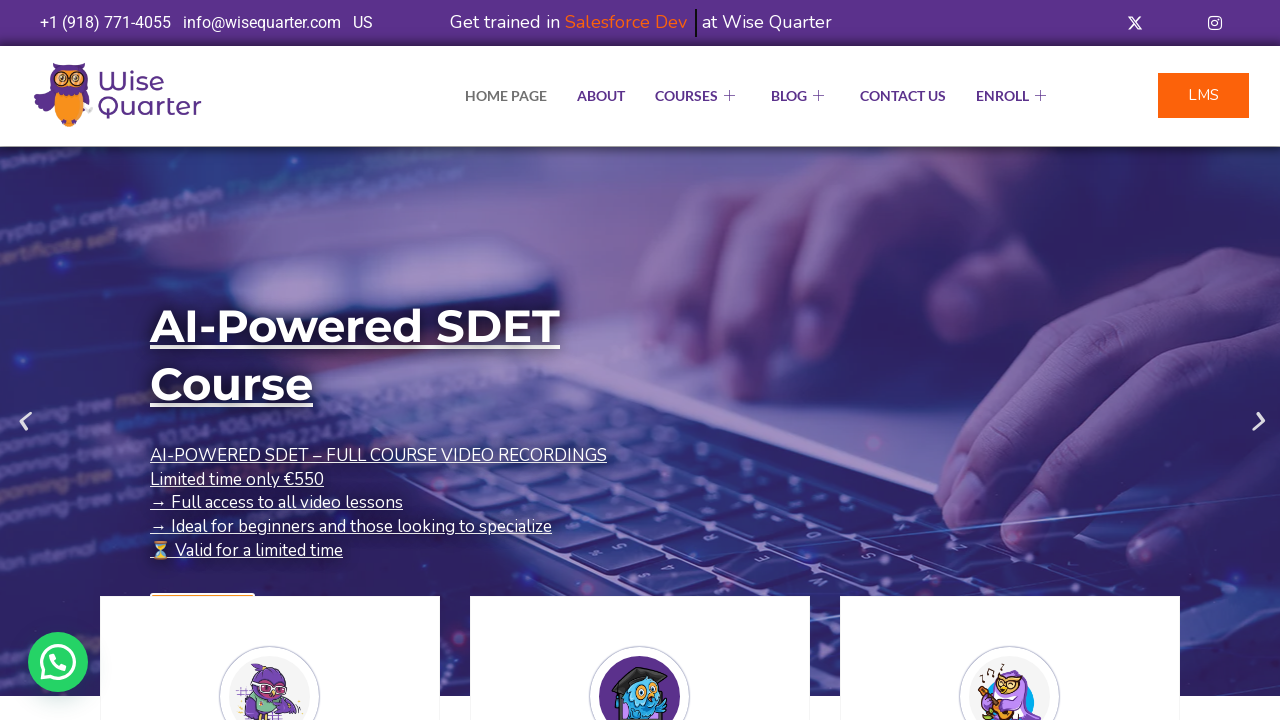

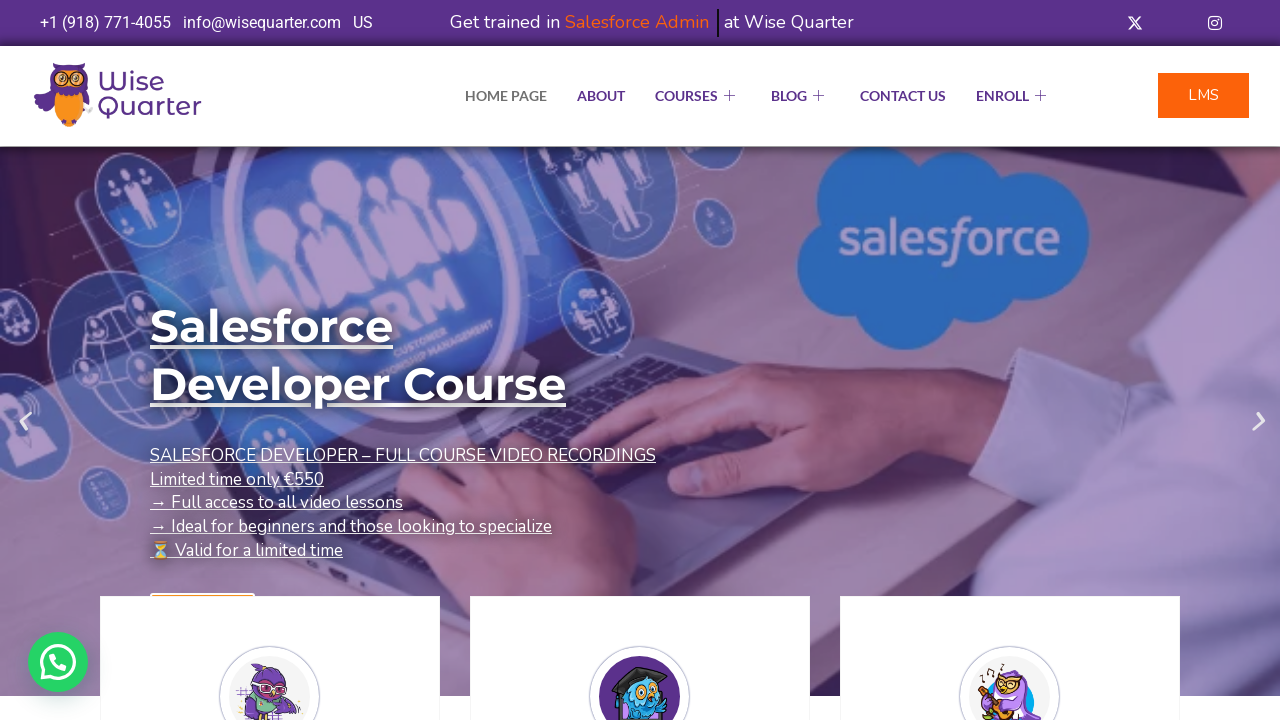